Tests that the search box is not in a selected state

Starting URL: https://duckduckgo.com/

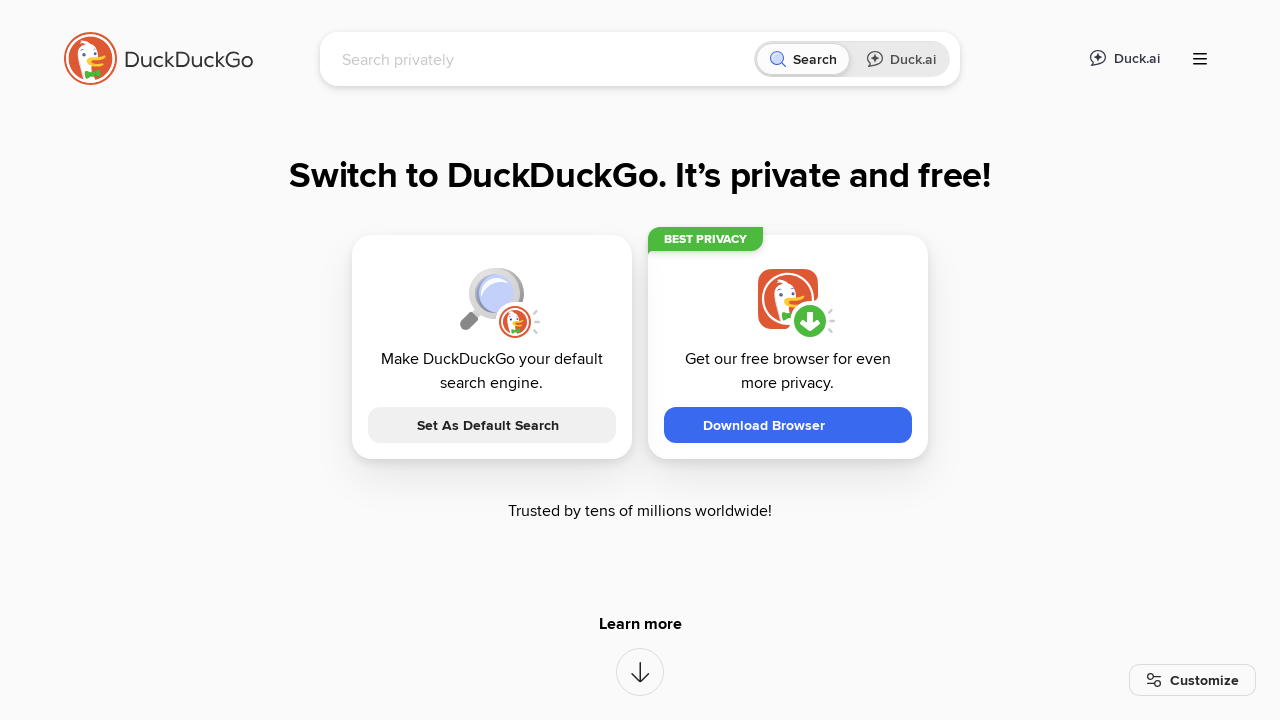

Located search box element with id 'searchbox_input'
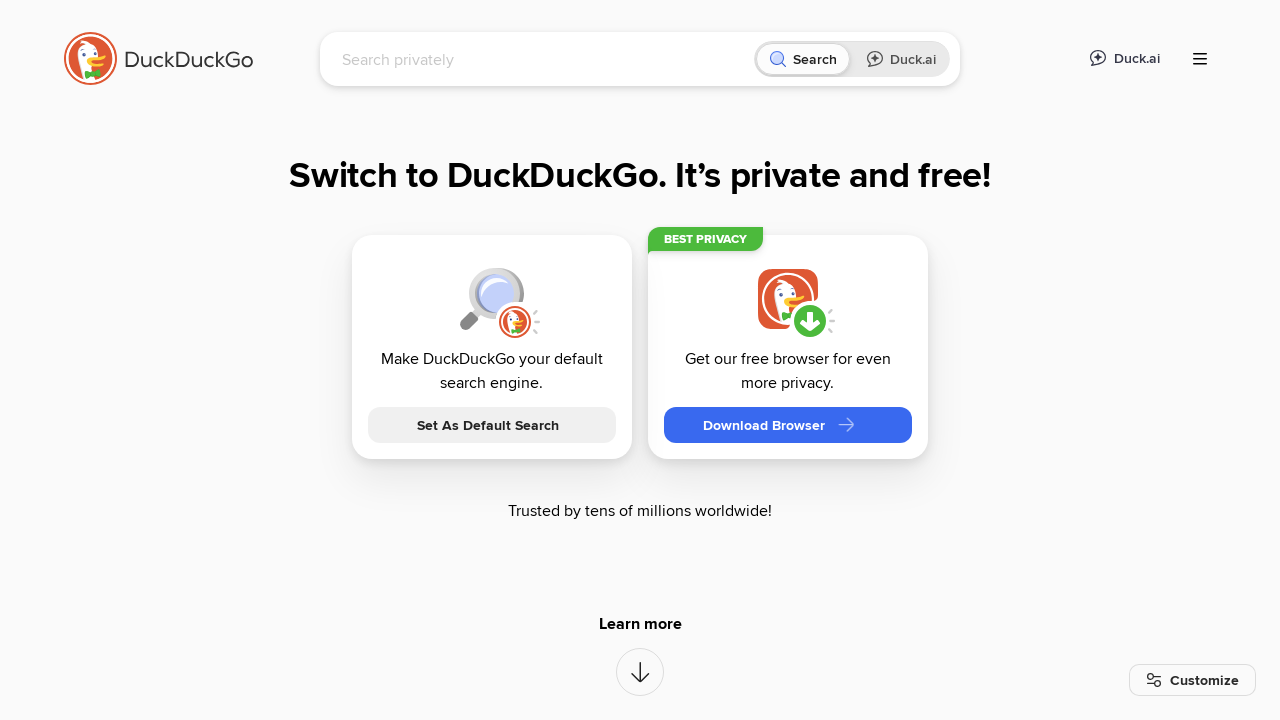

Search box is now visible
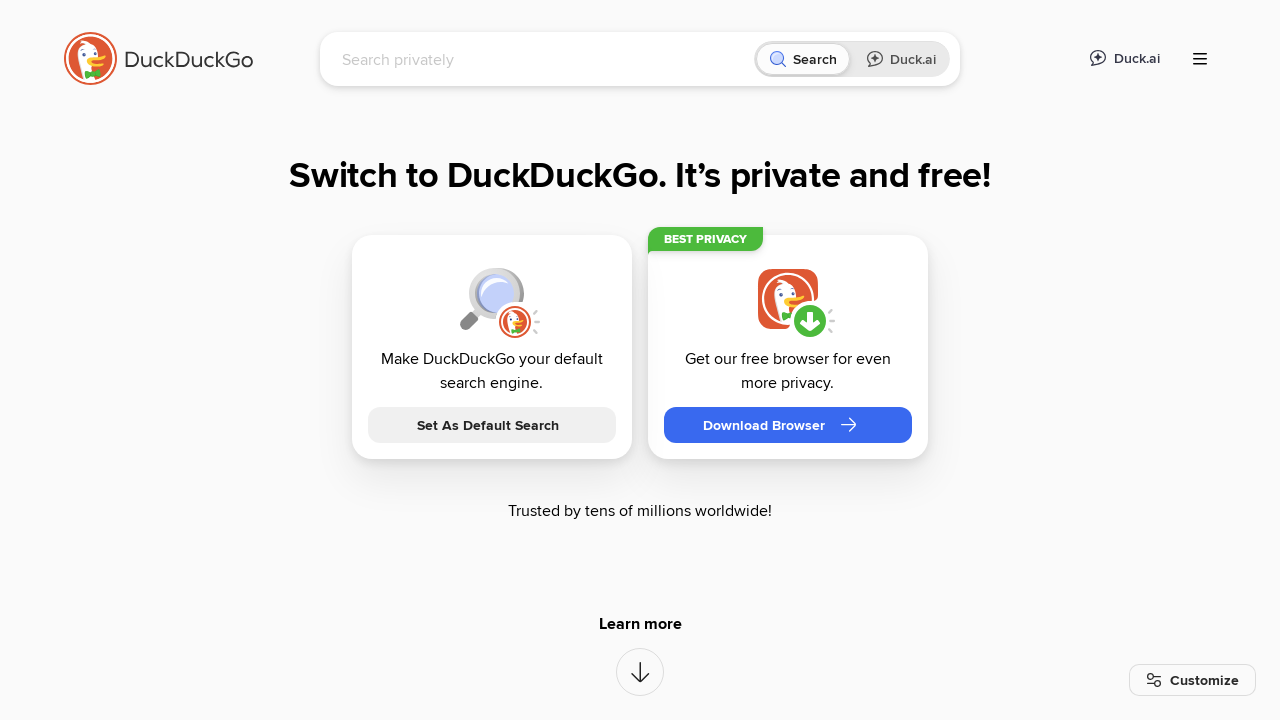

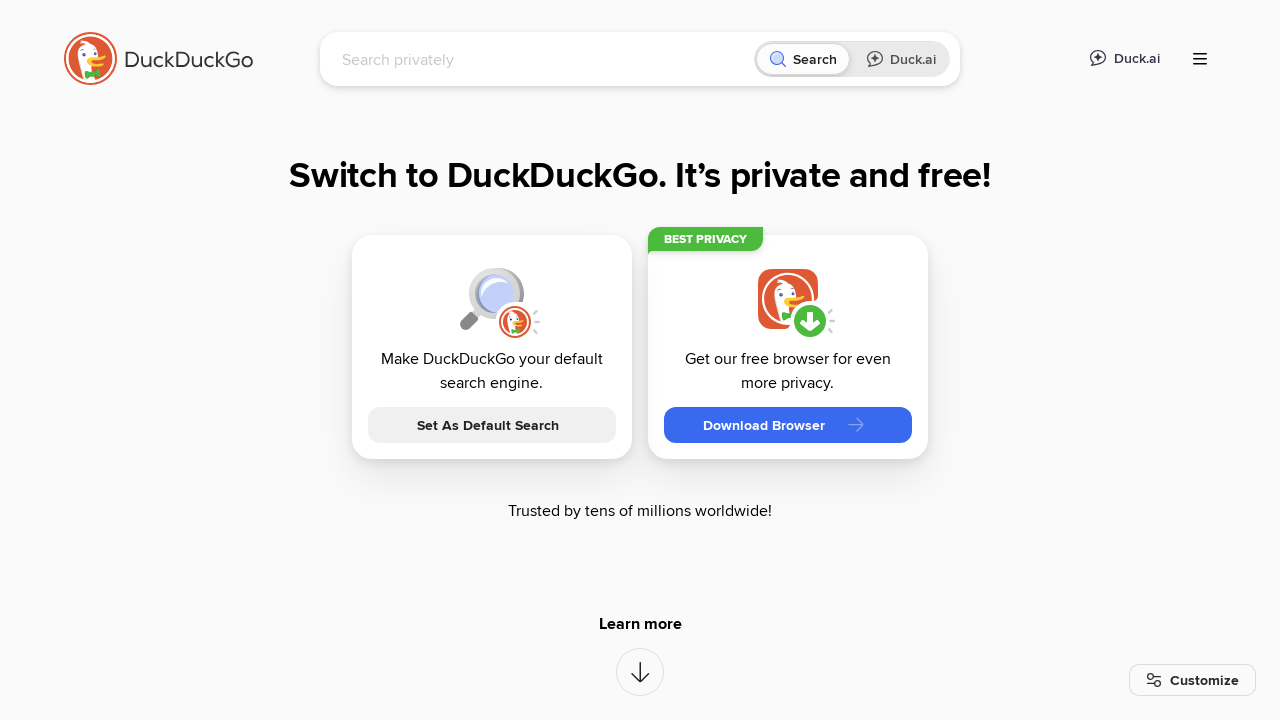